Tests the search/filter functionality on a products table by entering "Rice" in the search field and verifying that results are filtered correctly

Starting URL: https://rahulshettyacademy.com/seleniumPractise/#/offers

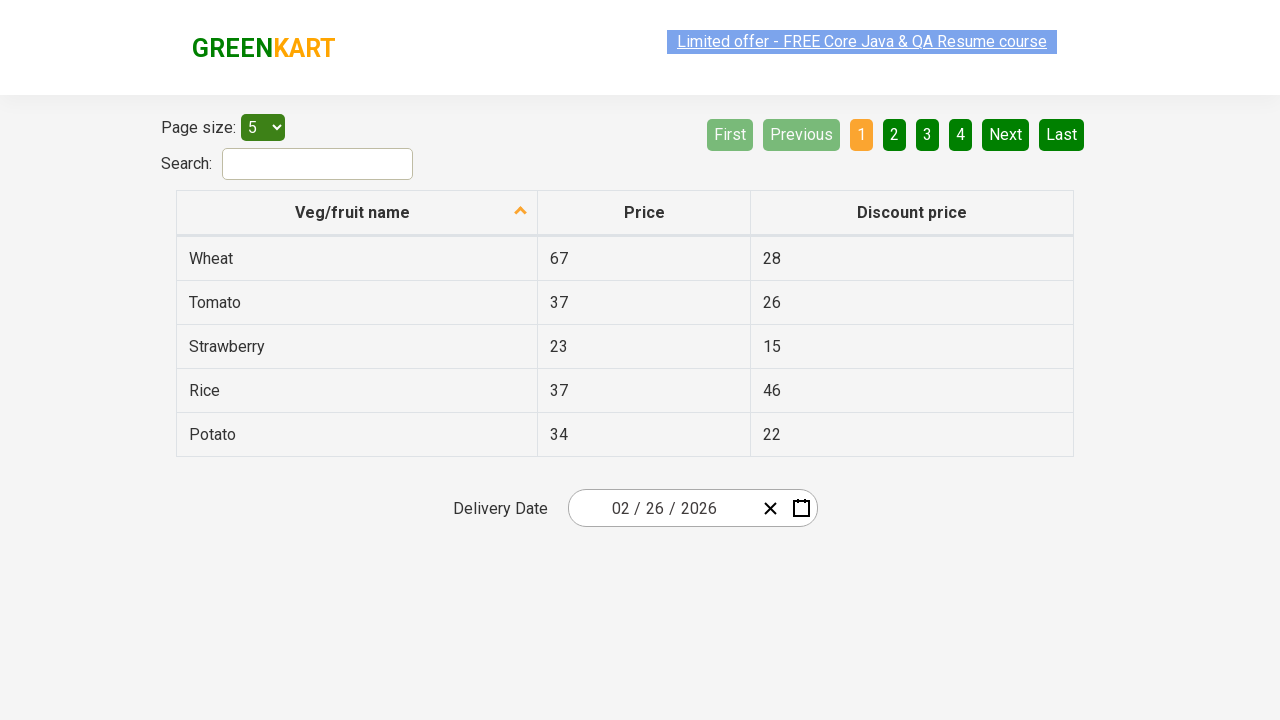

Filled search field with 'Rice' on #search-field
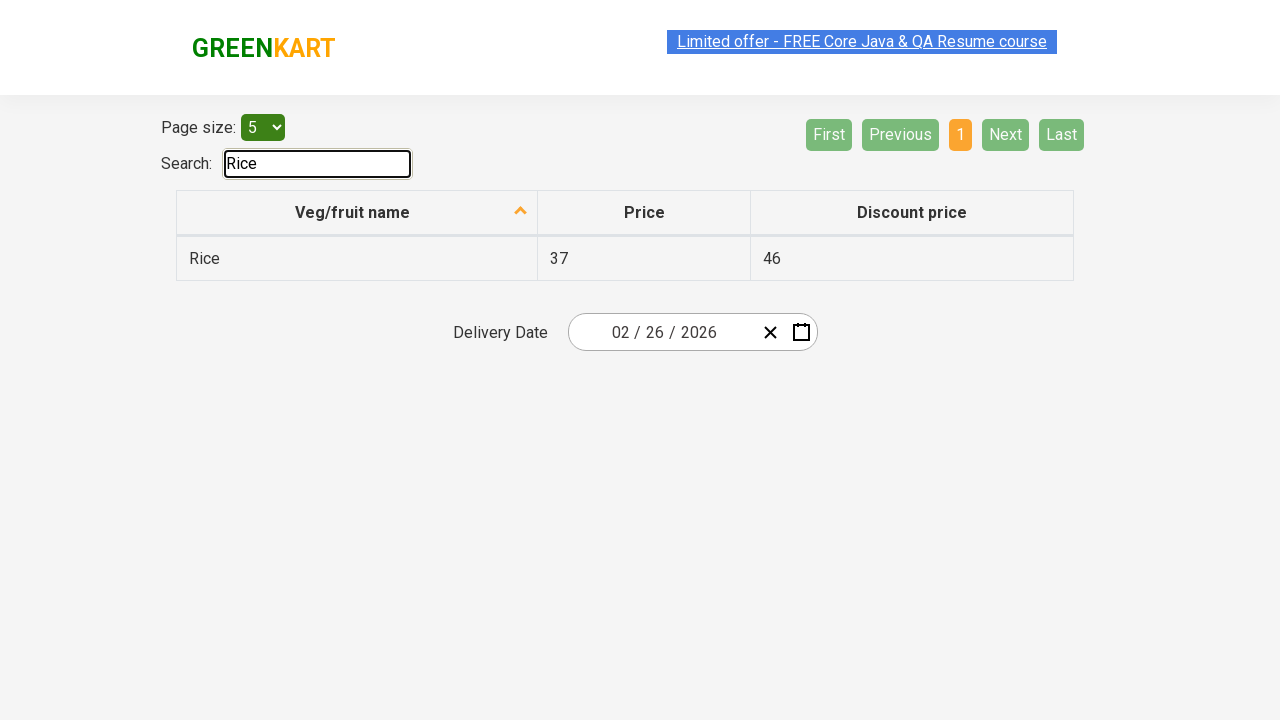

Waited for table to update with filtered results
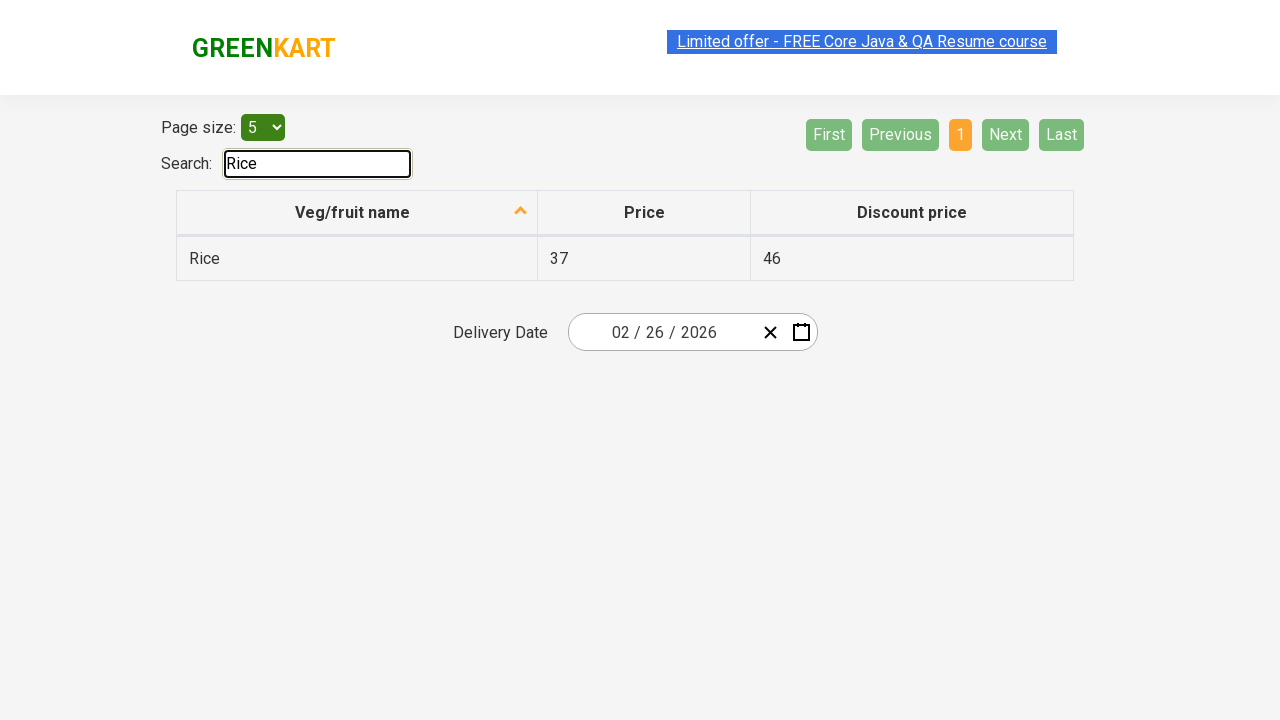

Verified filtered results are present in table
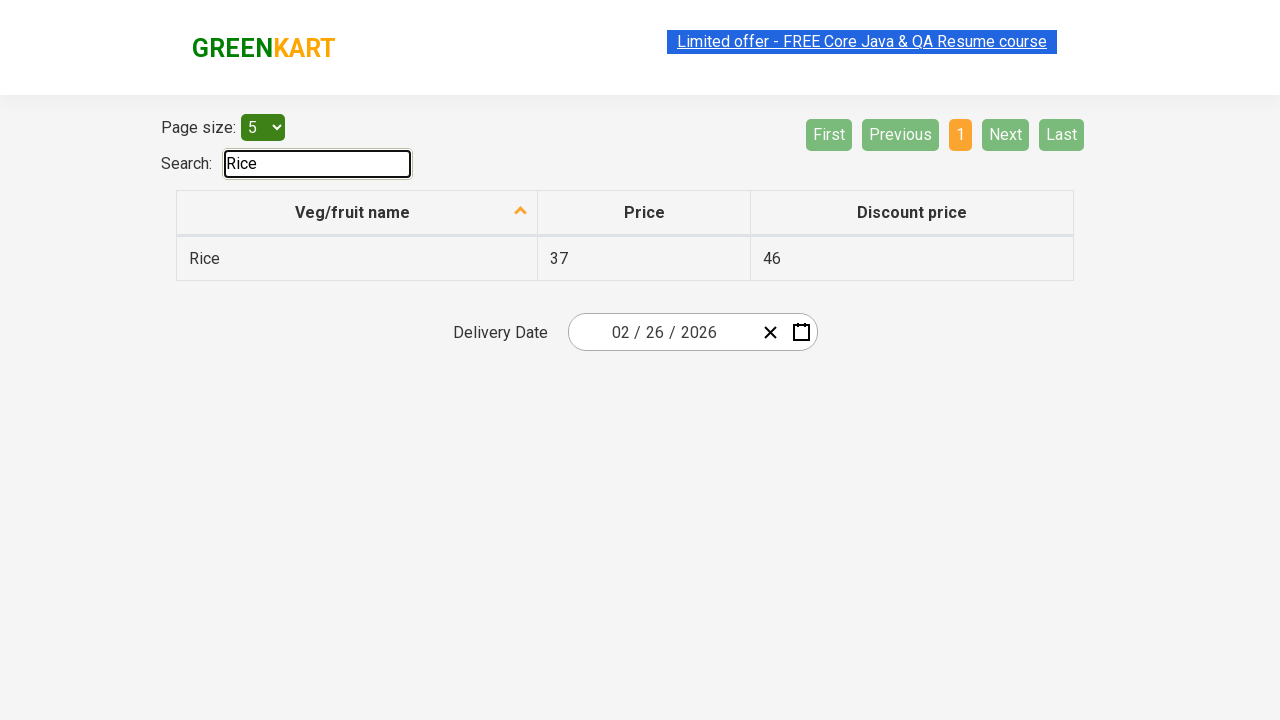

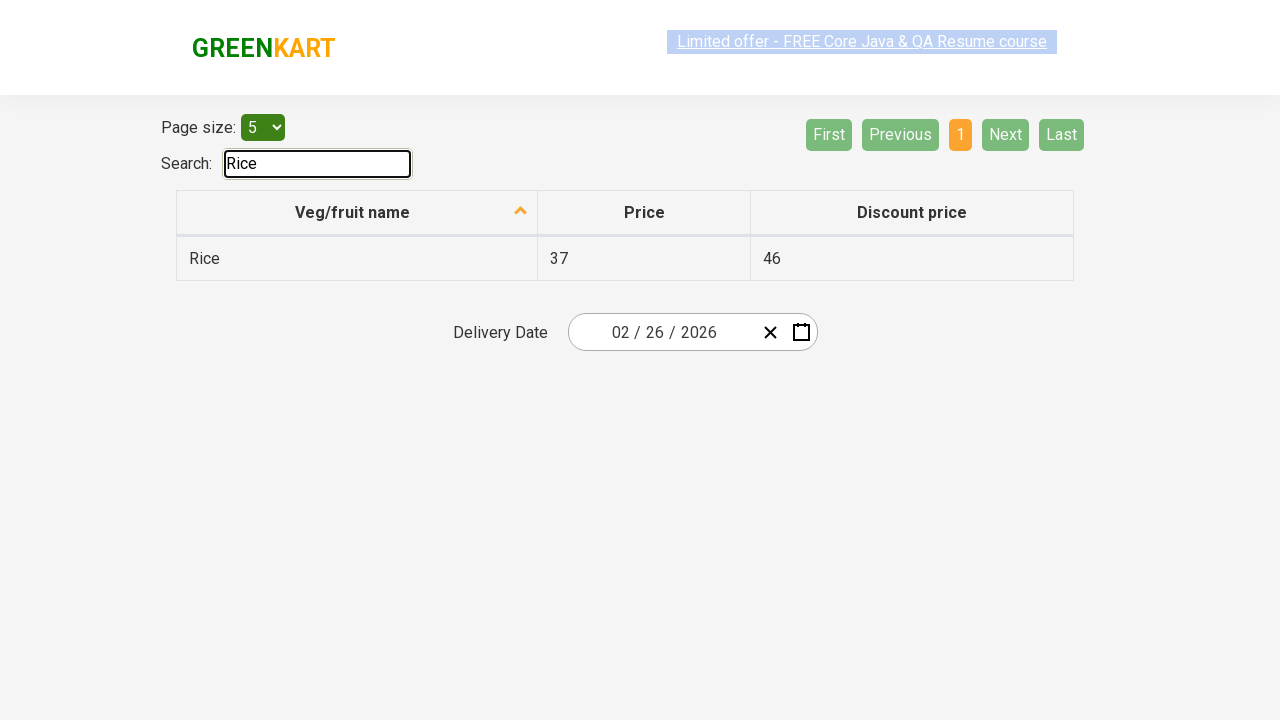